Tests navigation through the Interactions menu by clicking on menu items: first the Interactions link, then Drag and Drop, and finally Static submenu options.

Starting URL: http://demo.automationtesting.in/Register.html

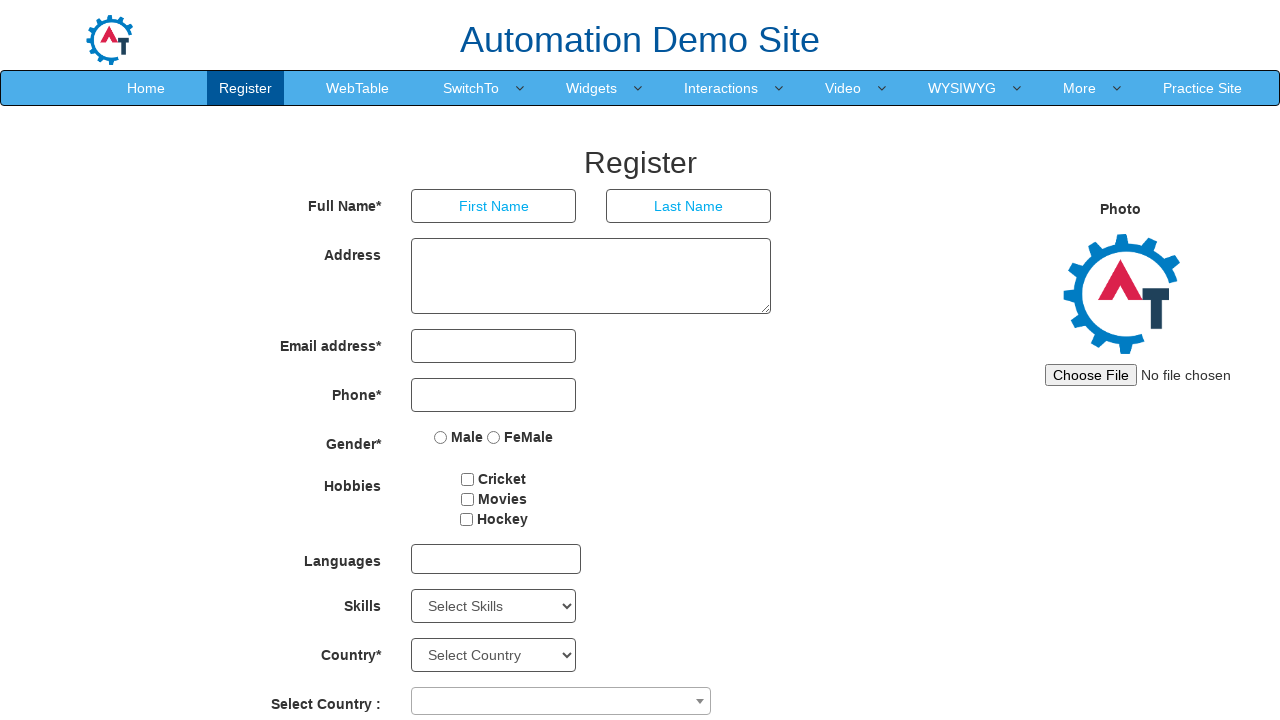

Clicked on Interactions menu link at (721, 88) on xpath=//a[contains(text(),'Interactions')]
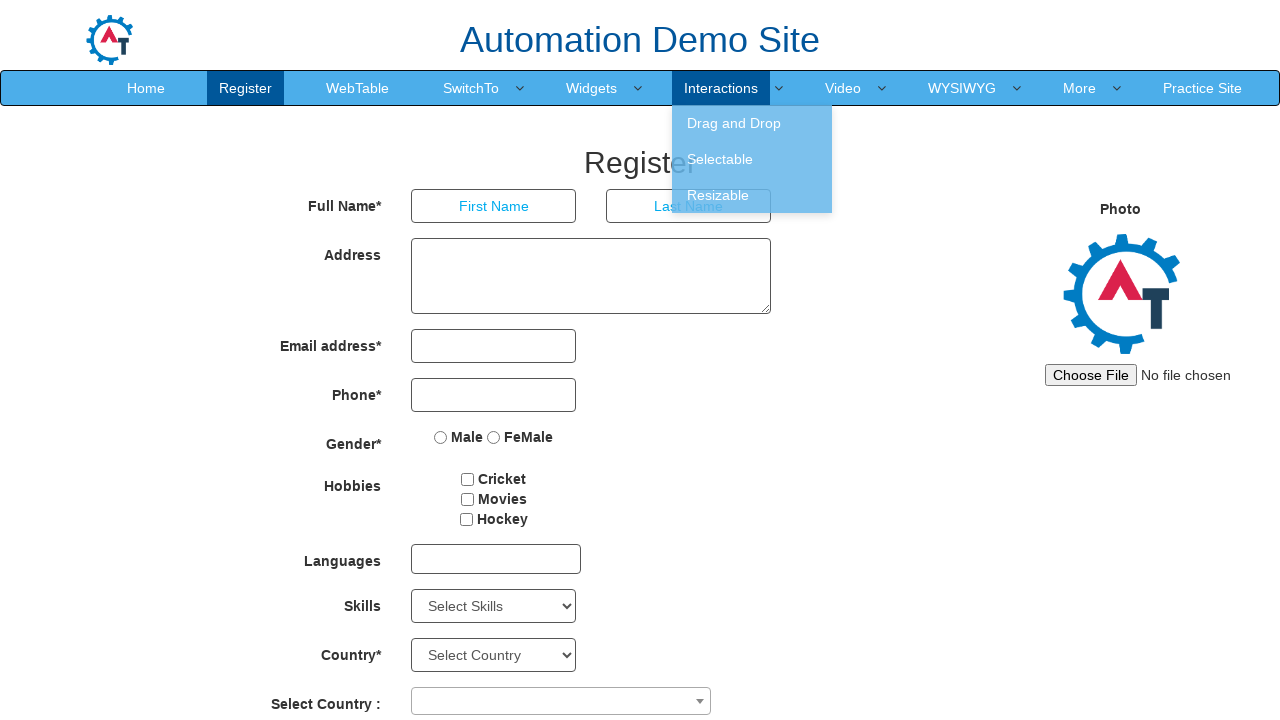

Clicked on Drag and Drop submenu option at (752, 123) on xpath=//a[contains(text(),'Drag and Drop')]
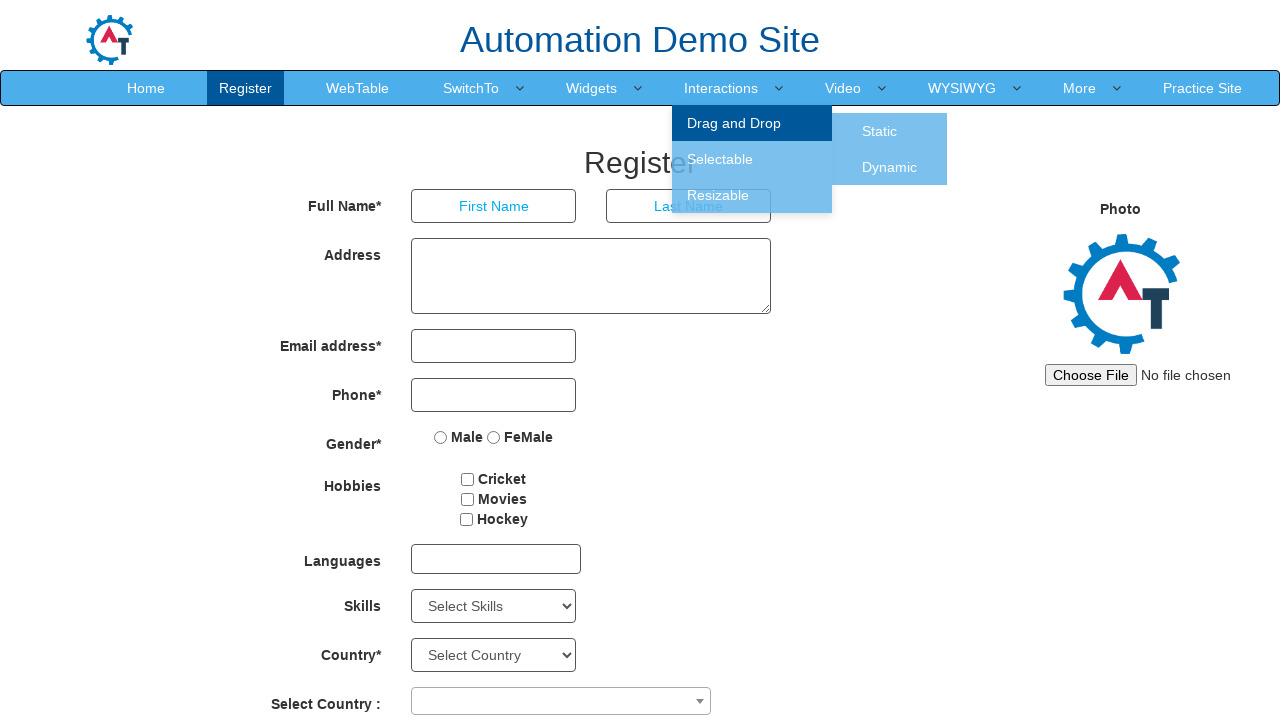

Clicked on Static submenu option at (880, 131) on xpath=//a[contains(text(),'Static')]
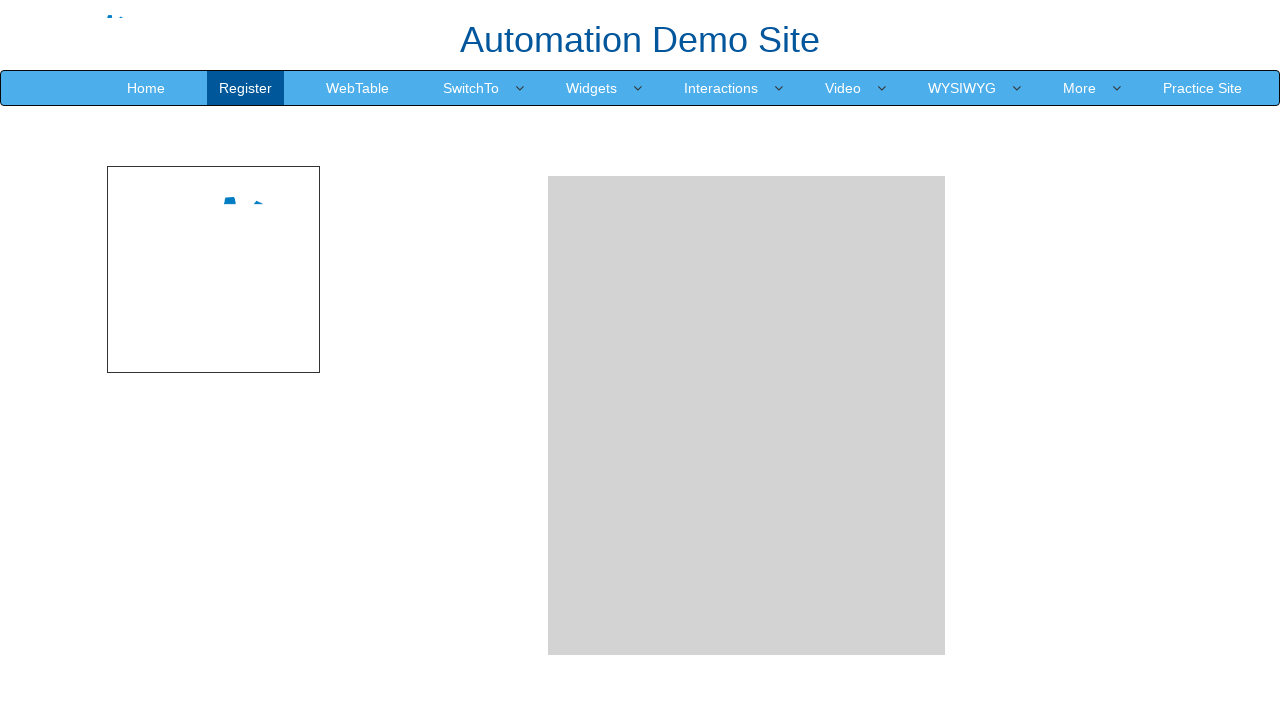

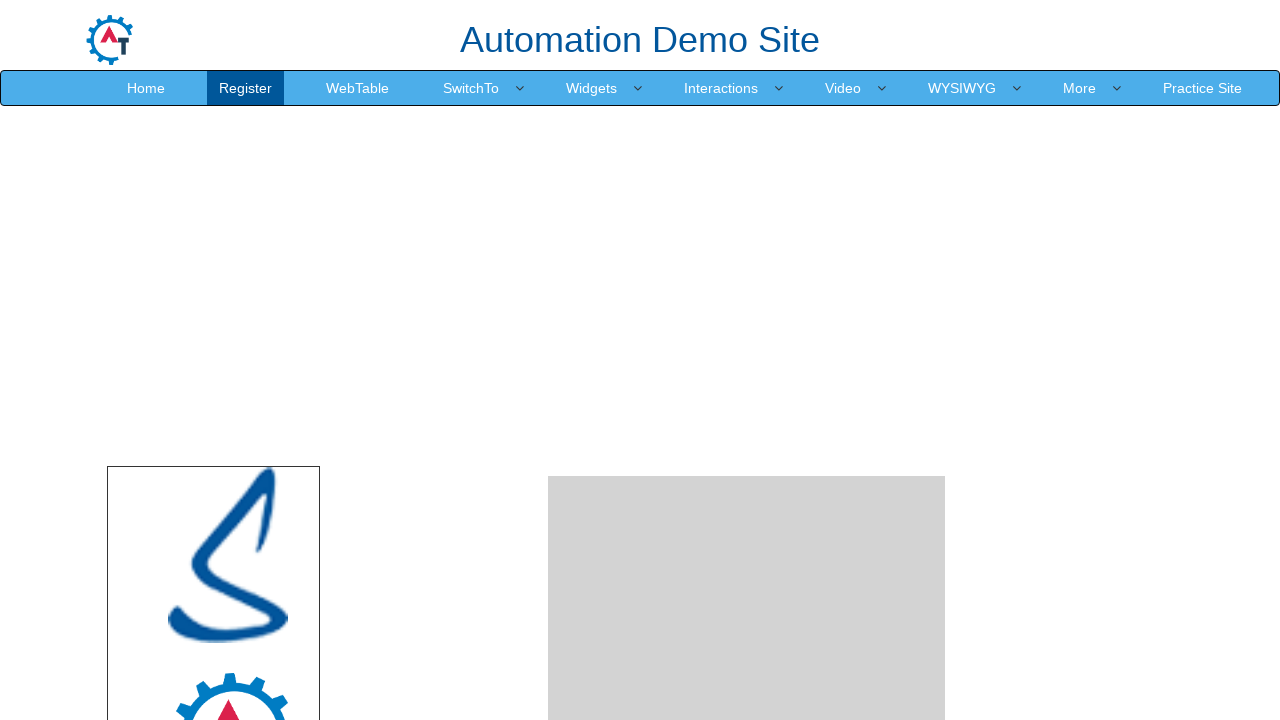